Tests a progress element demo page by entering a time value in seconds, clicking the Start button, and selecting an option from a dropdown menu.

Starting URL: https://demoapps.qspiders.com/ui/progress/element?sublist=2

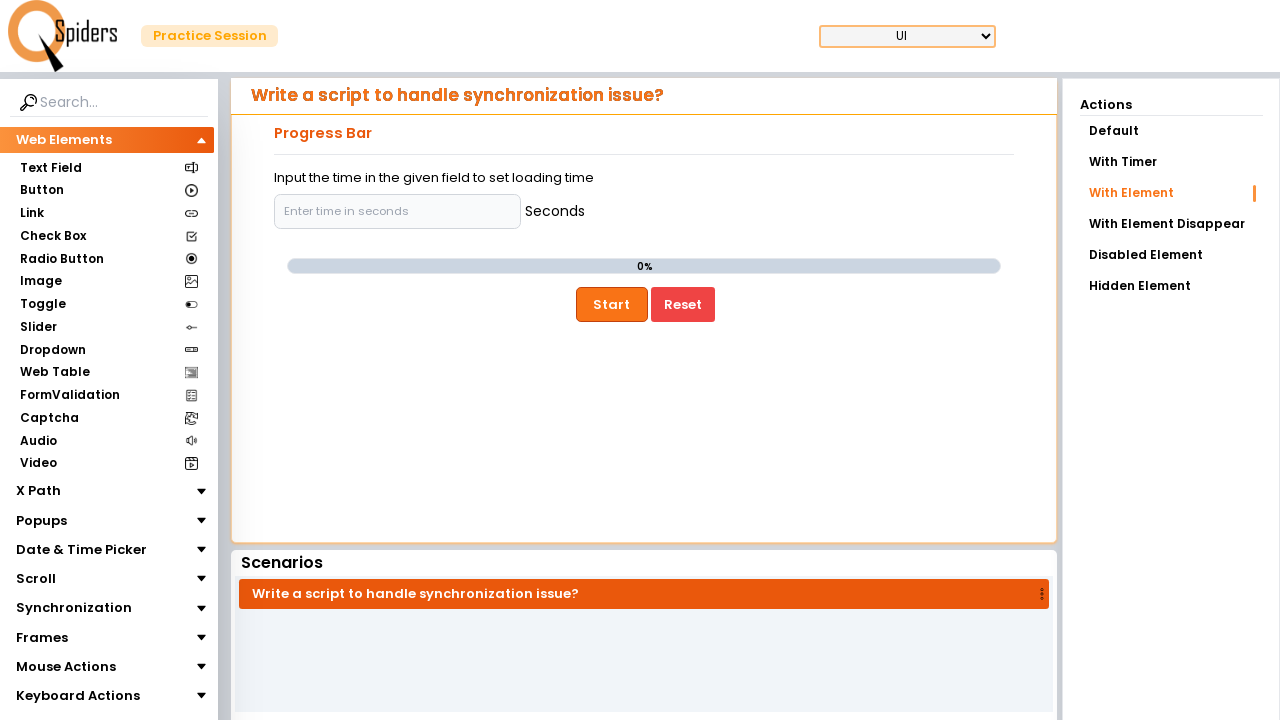

Entered '10' seconds in the time input field on input[placeholder='Enter time in seconds']
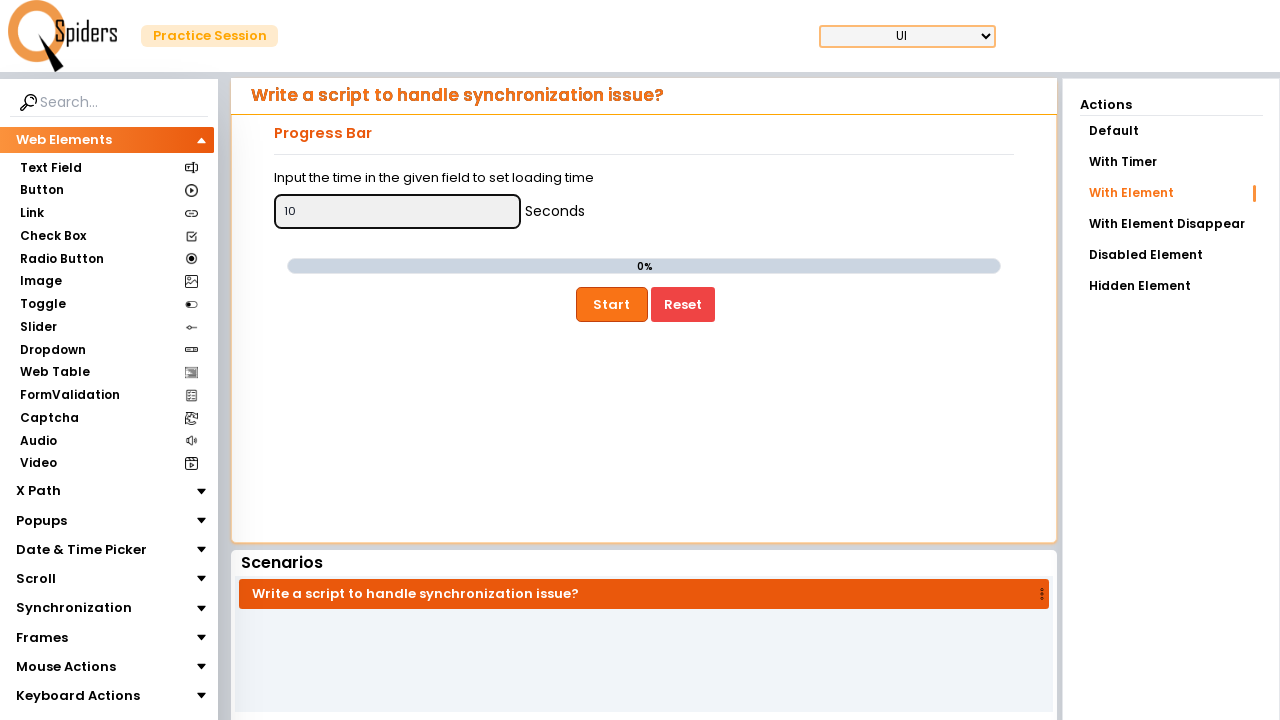

Clicked the Start button to begin progress at (612, 304) on button:has-text('Start')
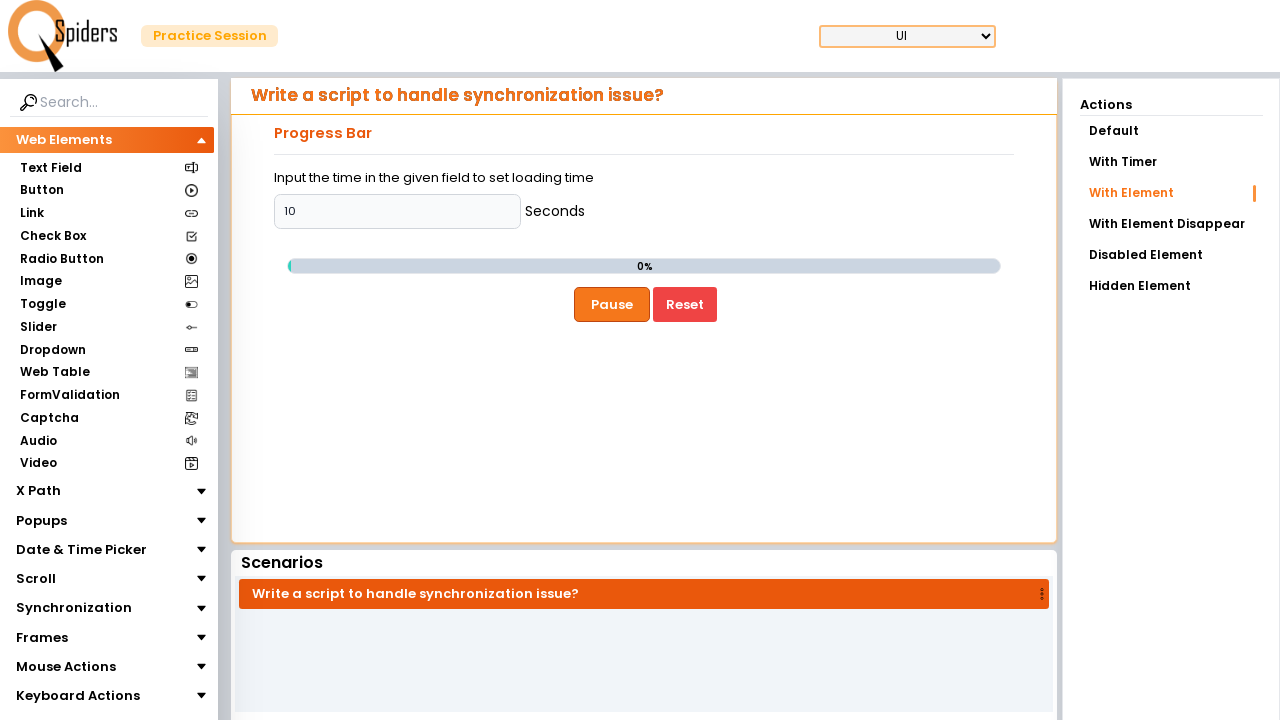

Select dropdown element appeared
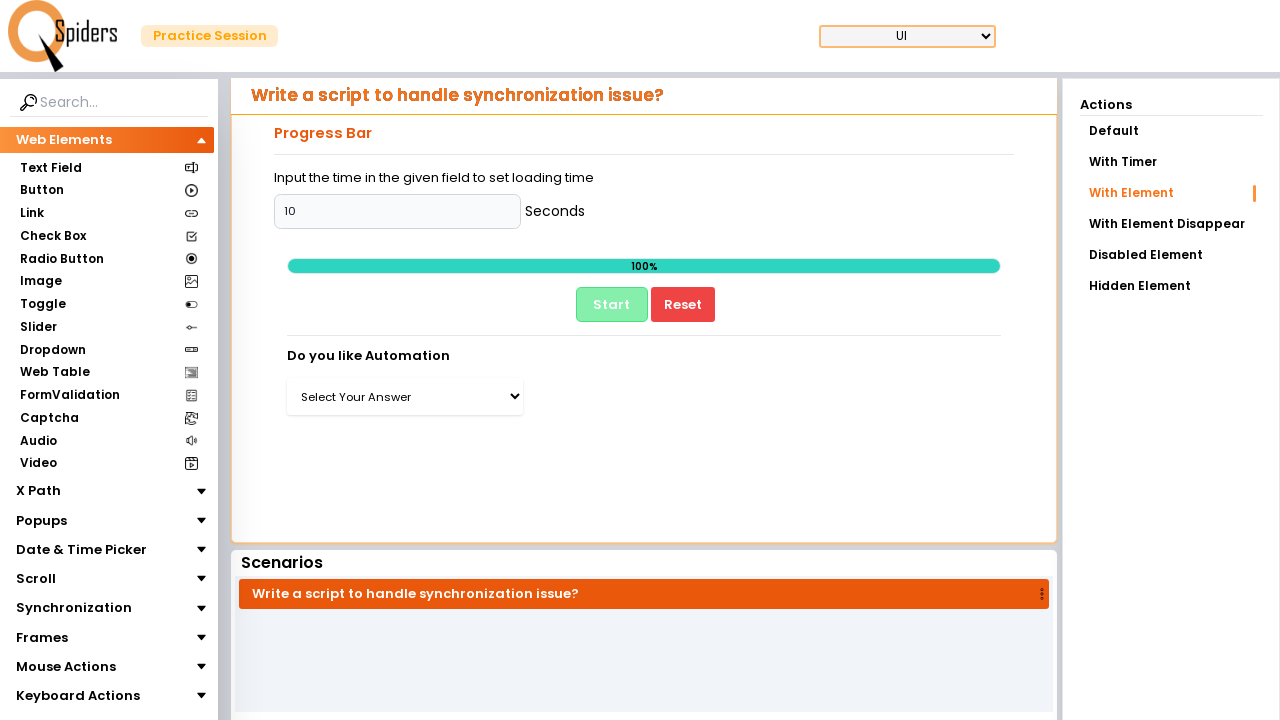

Selected 'no' option from the dropdown menu on select.border-0
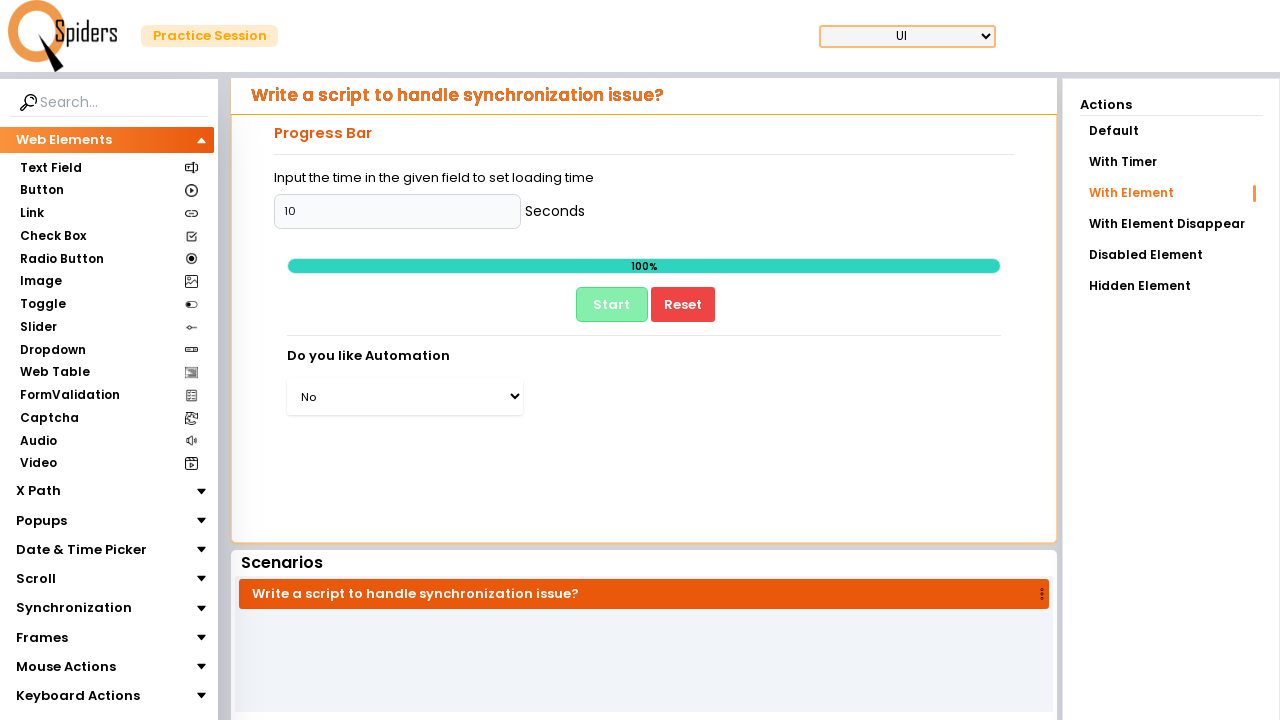

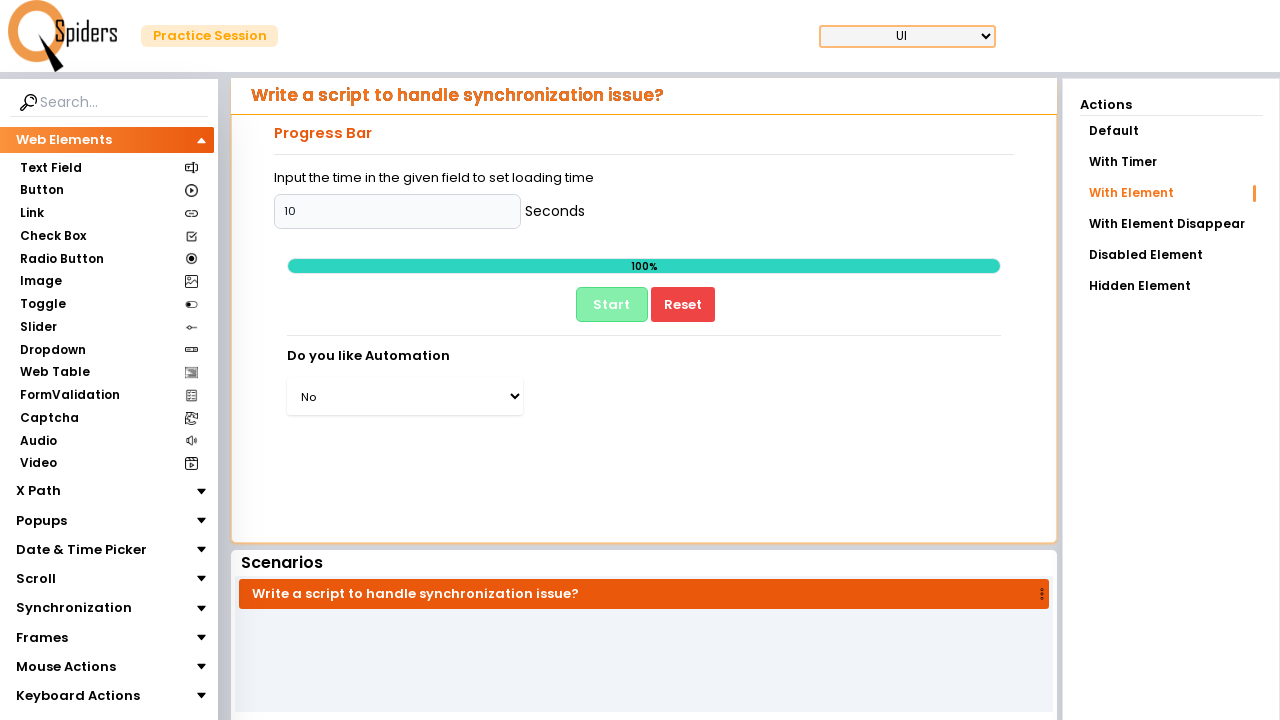